Tests the progress bar widget by starting it, stopping at 25%, waiting, resuming until 100%, and then resetting it back to the initial state.

Starting URL: https://demoqa.com/progress-bar

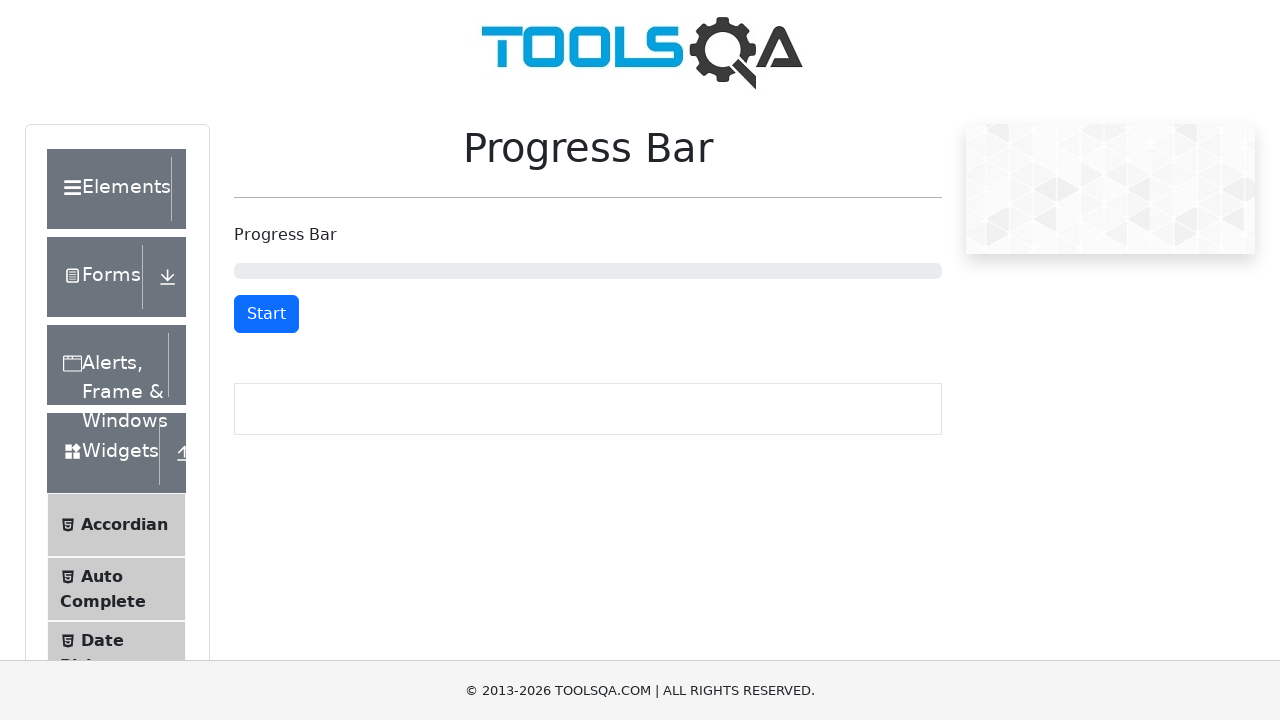

Clicked Start button to begin progress bar at (266, 314) on #startStopButton
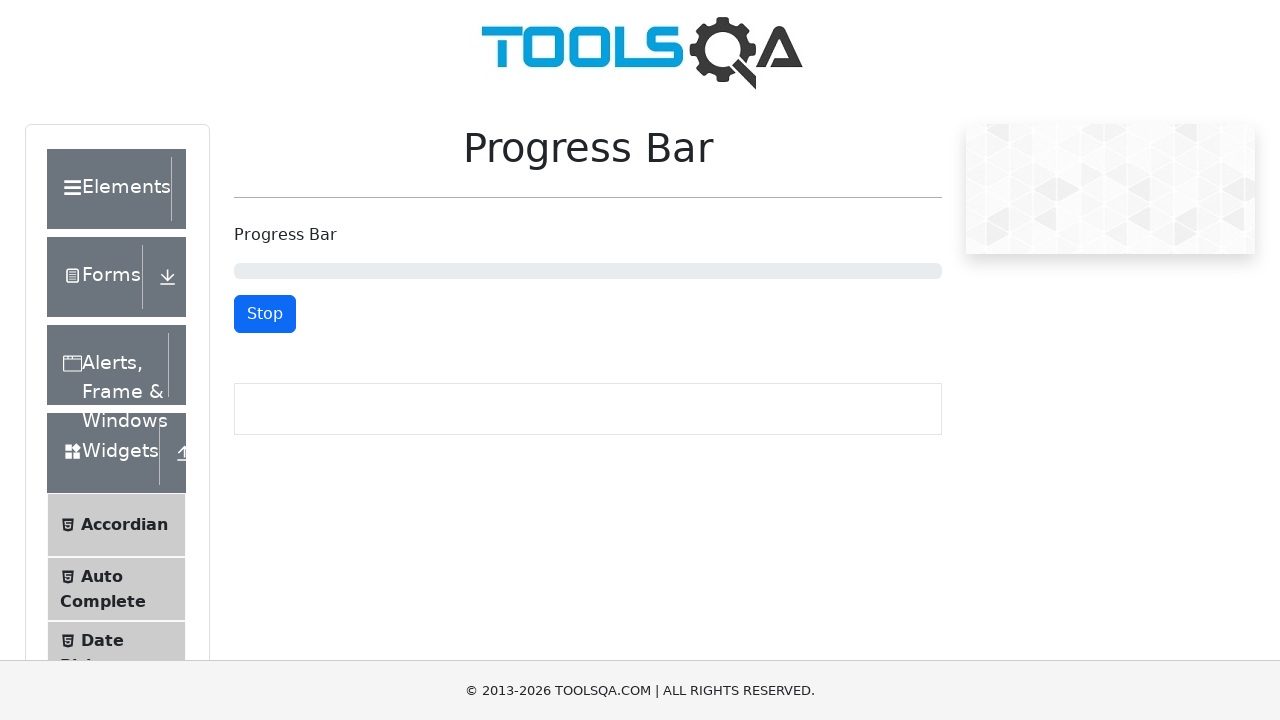

Progress bar reached approximately 25%
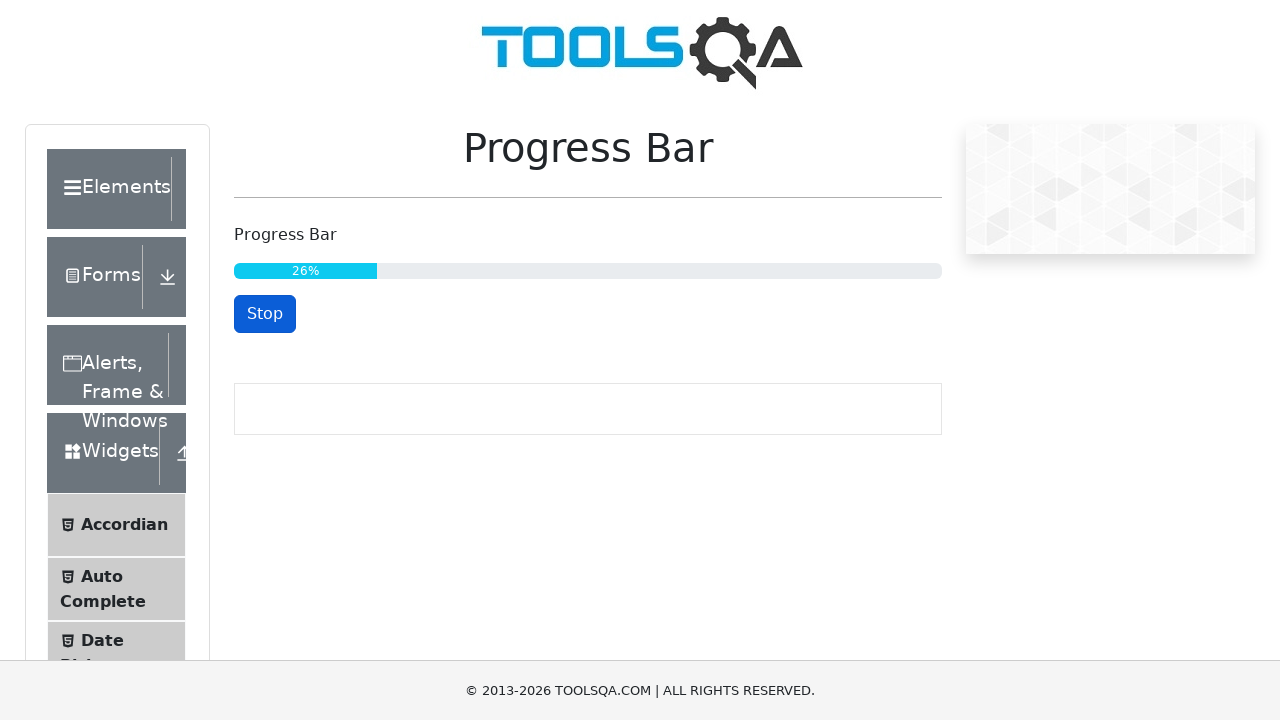

Clicked Stop button to pause progress bar at ~25% at (265, 314) on #startStopButton
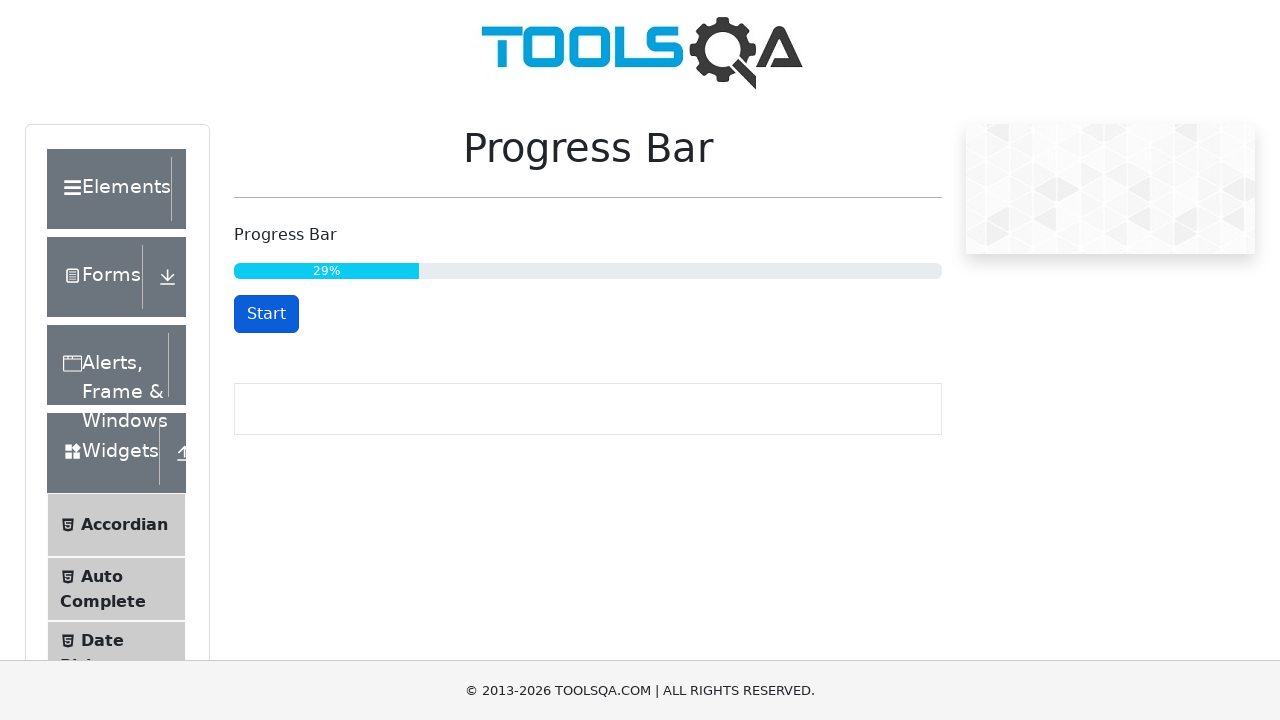

Waited 5 seconds while progress bar paused
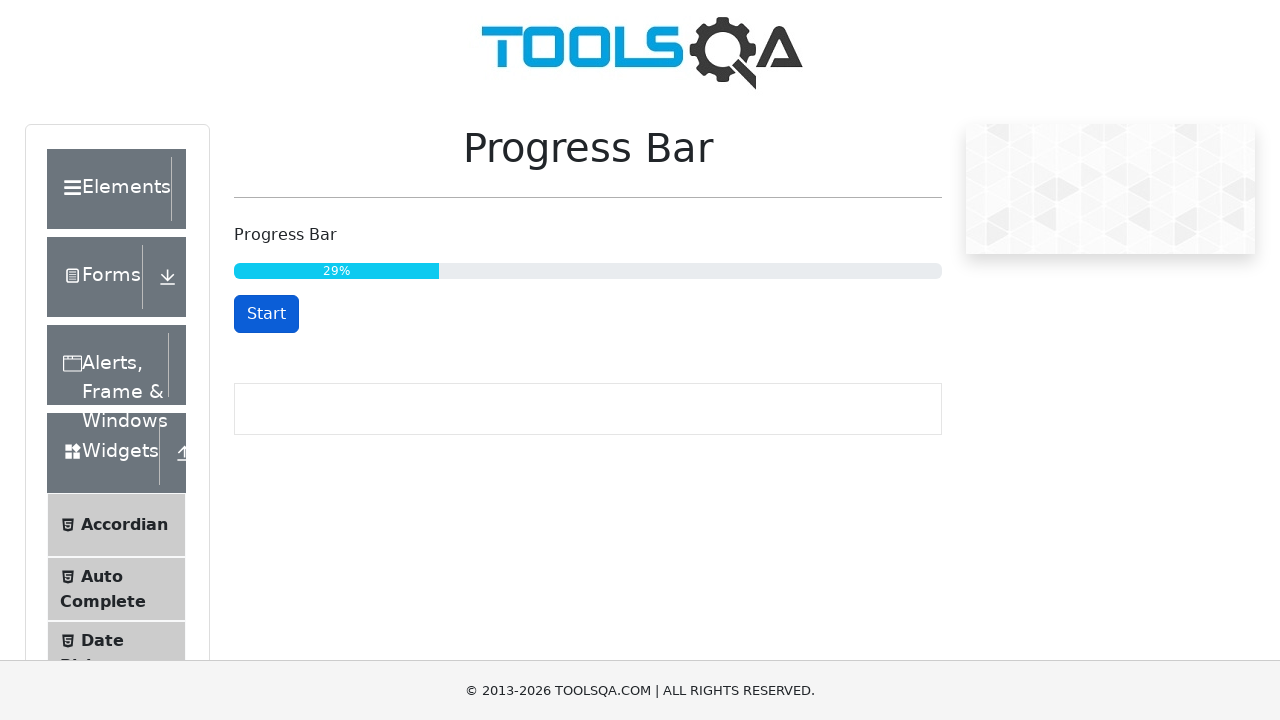

Clicked Start button again to resume progress bar at (266, 314) on #startStopButton
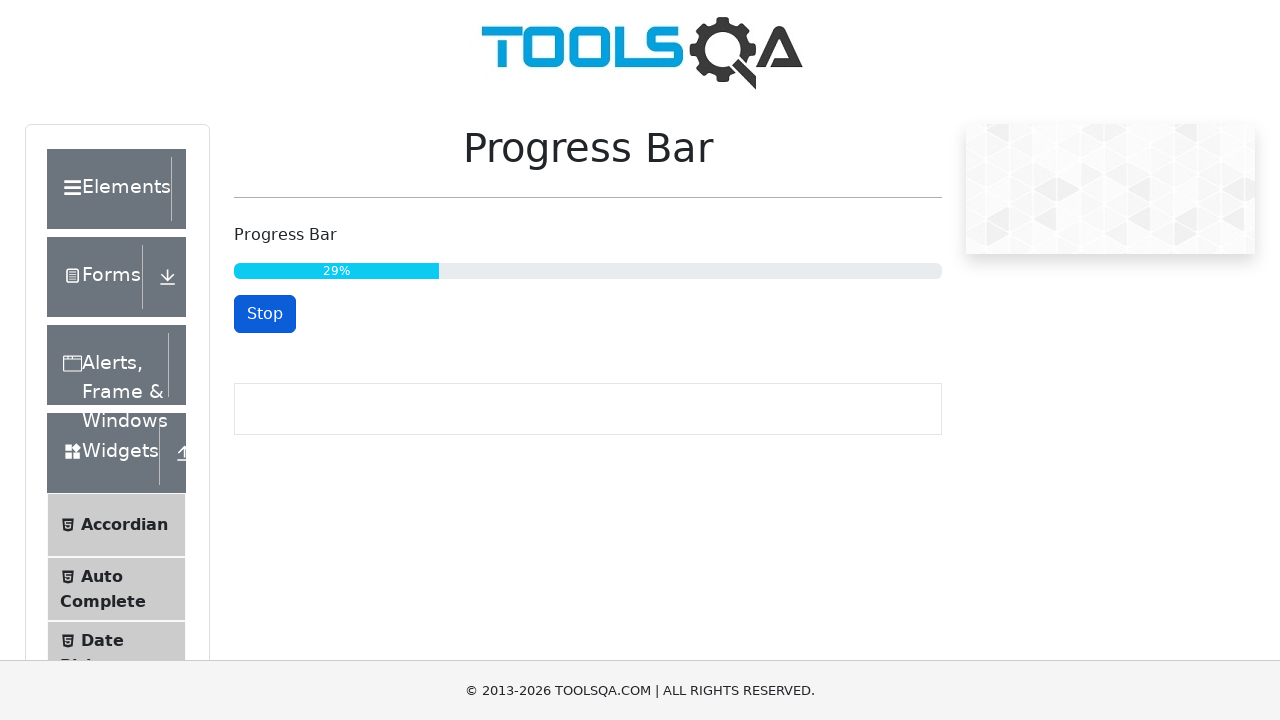

Progress bar reached 100%
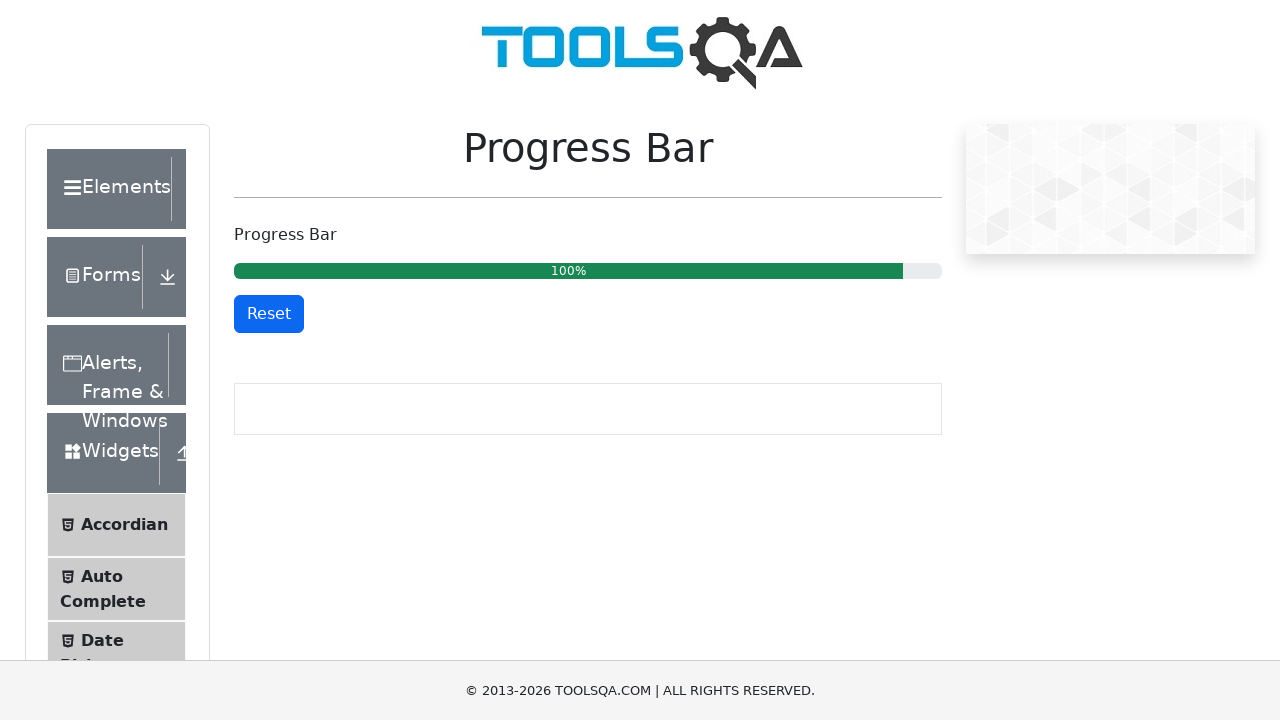

Clicked Reset button to reset progress bar to initial state at (269, 314) on #resetButton
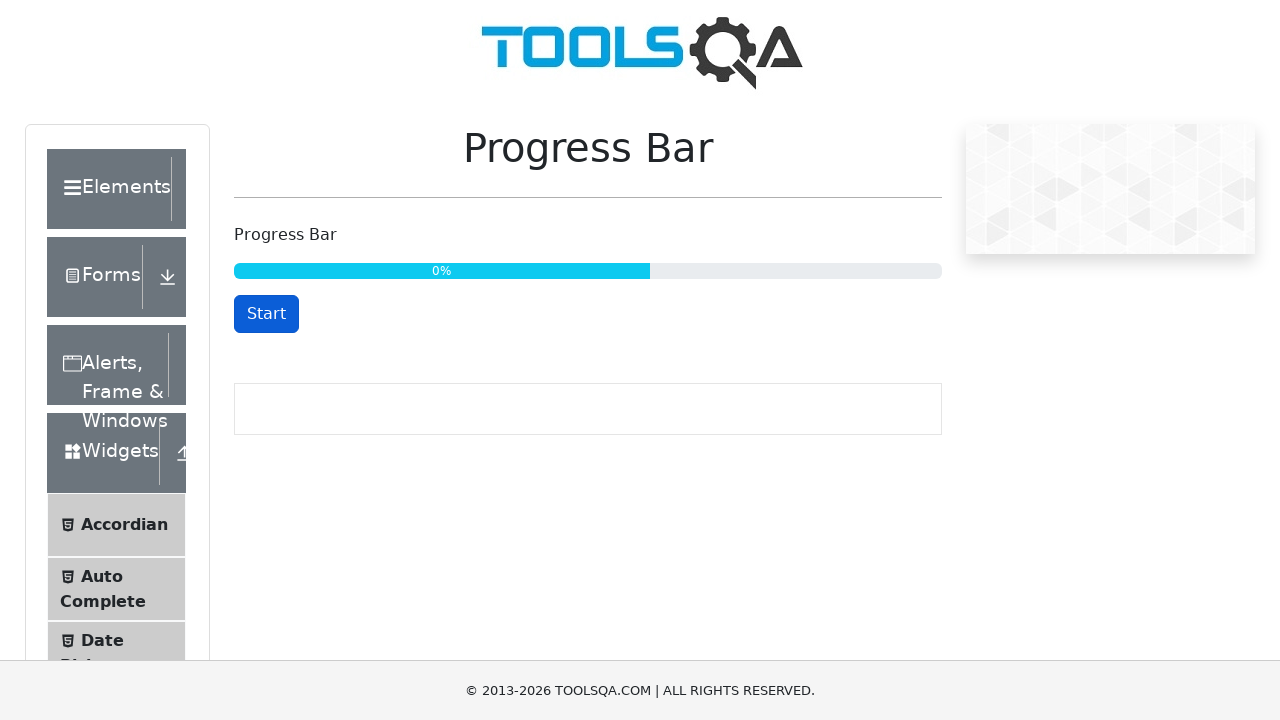

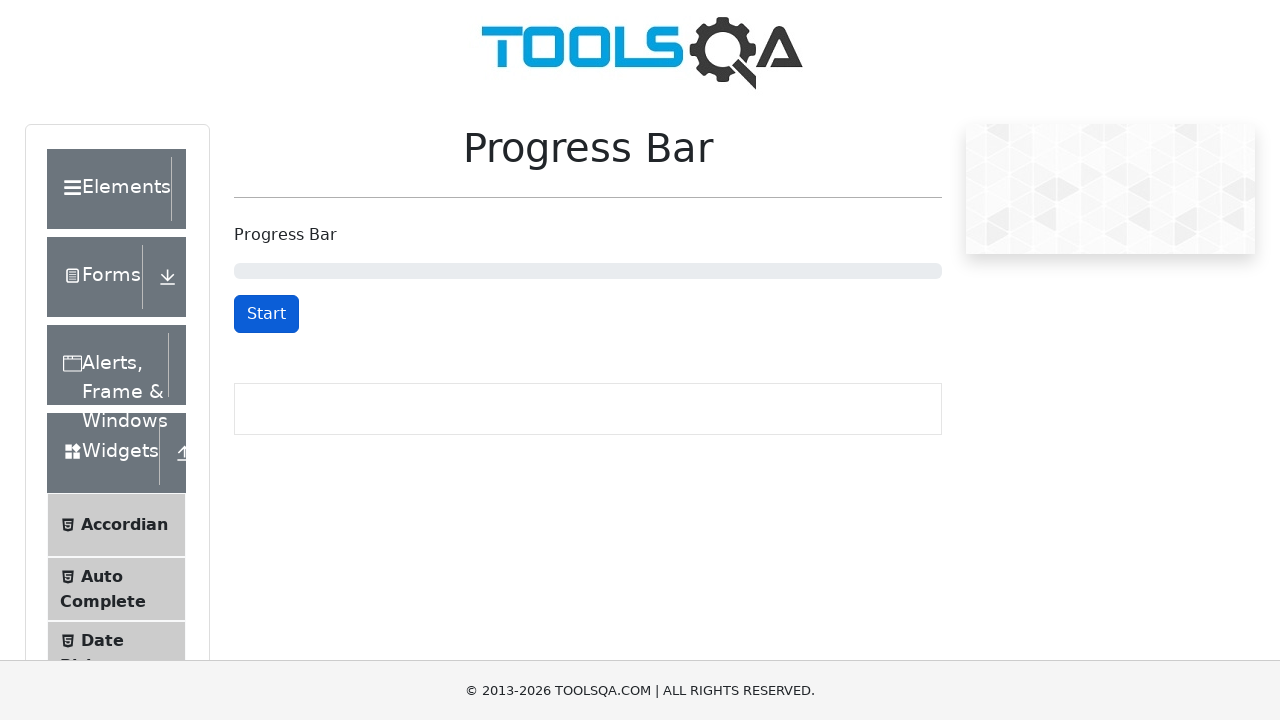